Tests dropdown selection functionality by selecting year, month, and day using different selection methods (by index, value, and visible text)

Starting URL: https://testcenter.techproeducation.com/index.php?page=dropdown

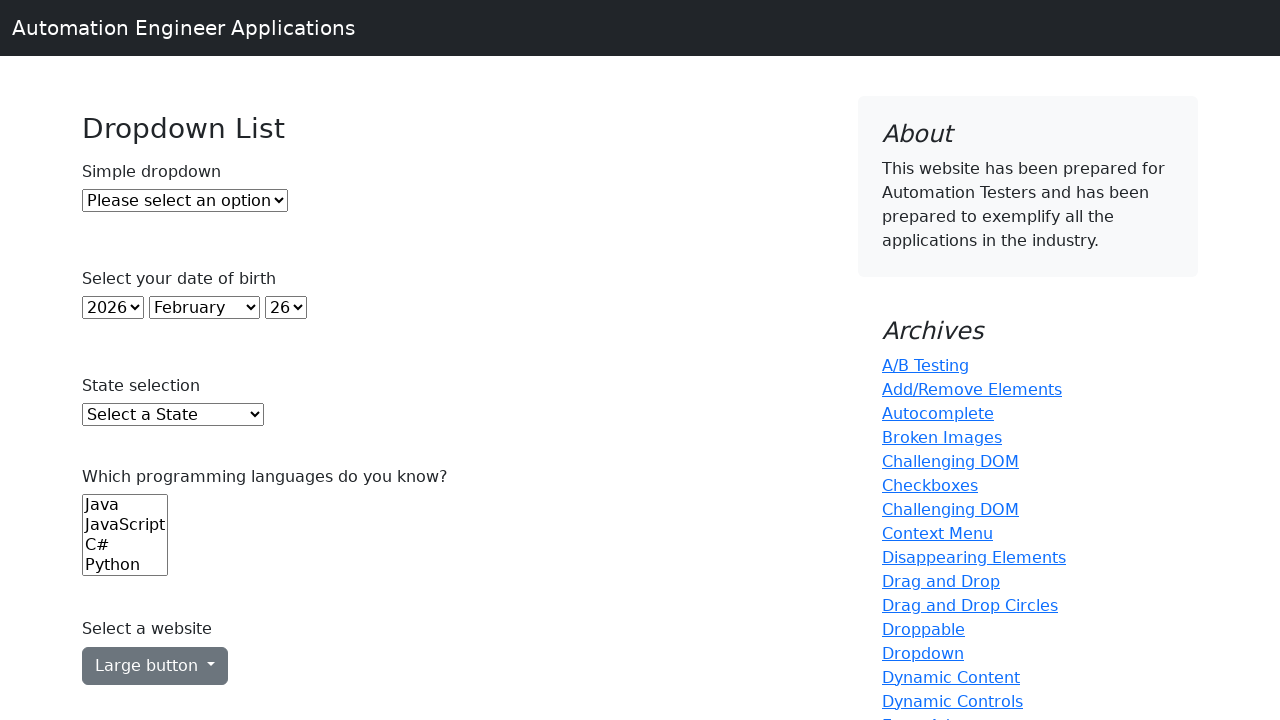

Navigated to dropdown test page
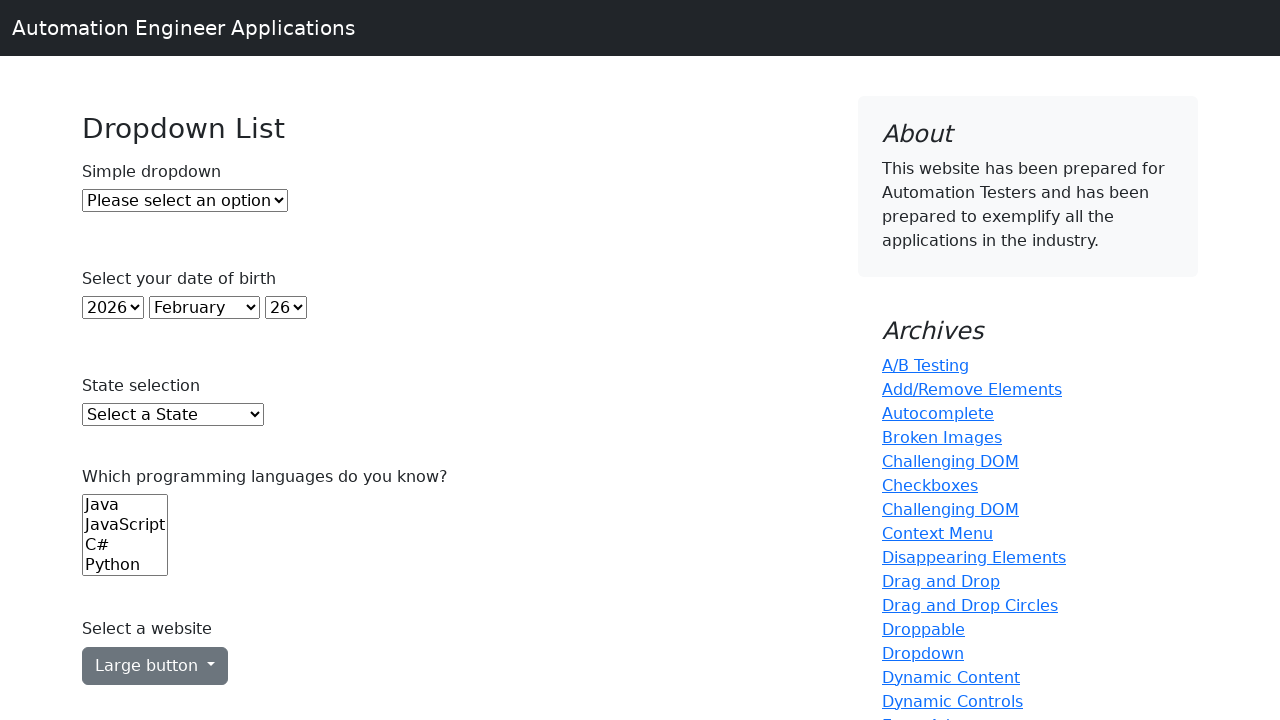

Located year dropdown element
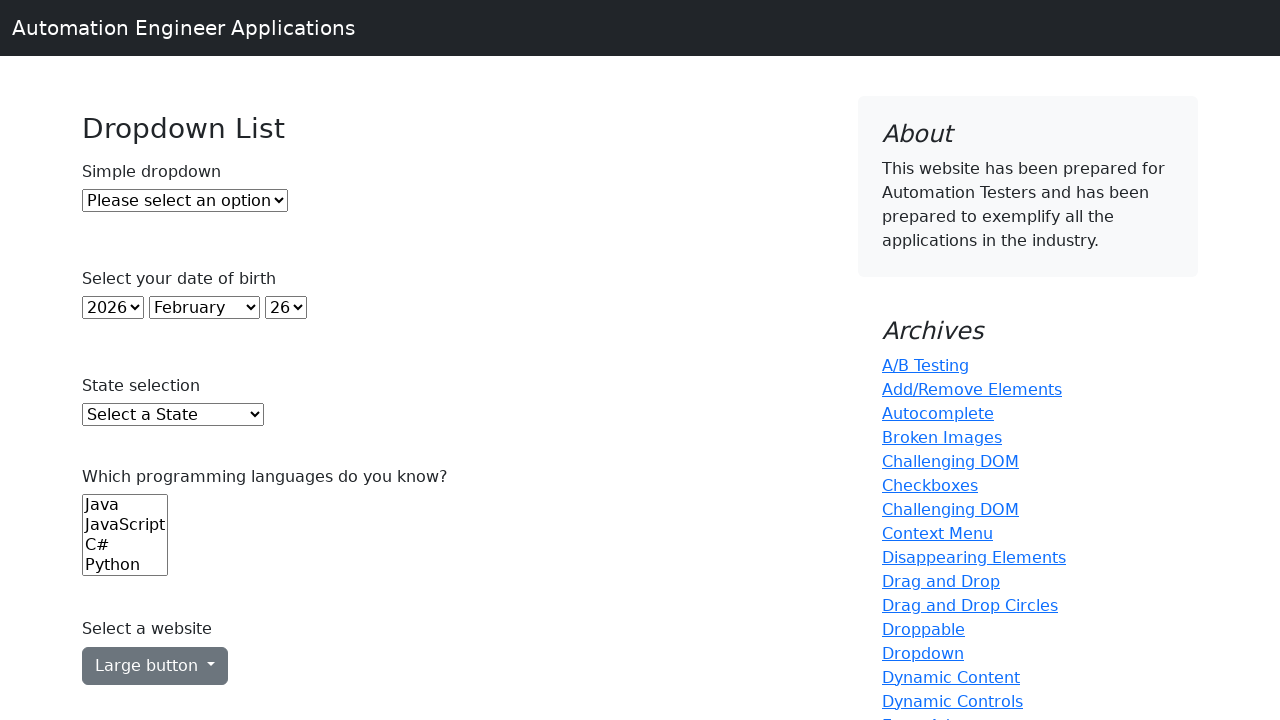

Located month dropdown element
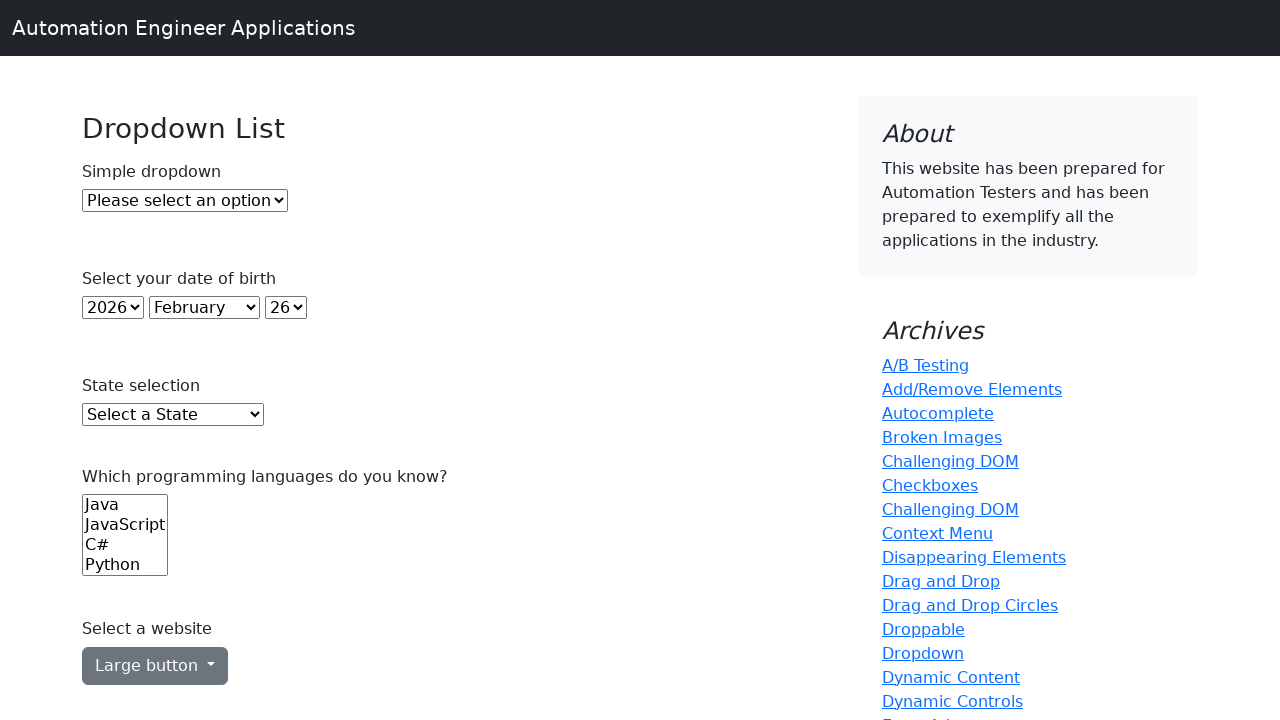

Located day dropdown element
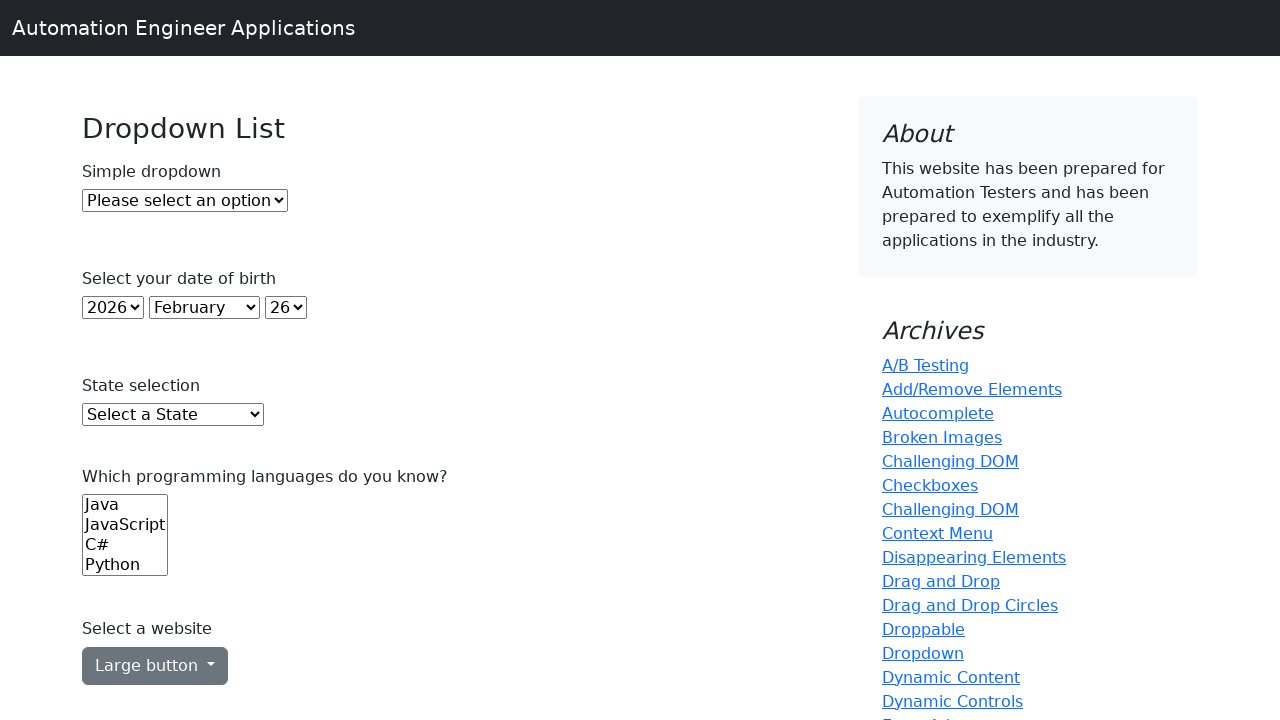

Selected year by index 5 from year dropdown on (//select)[2]
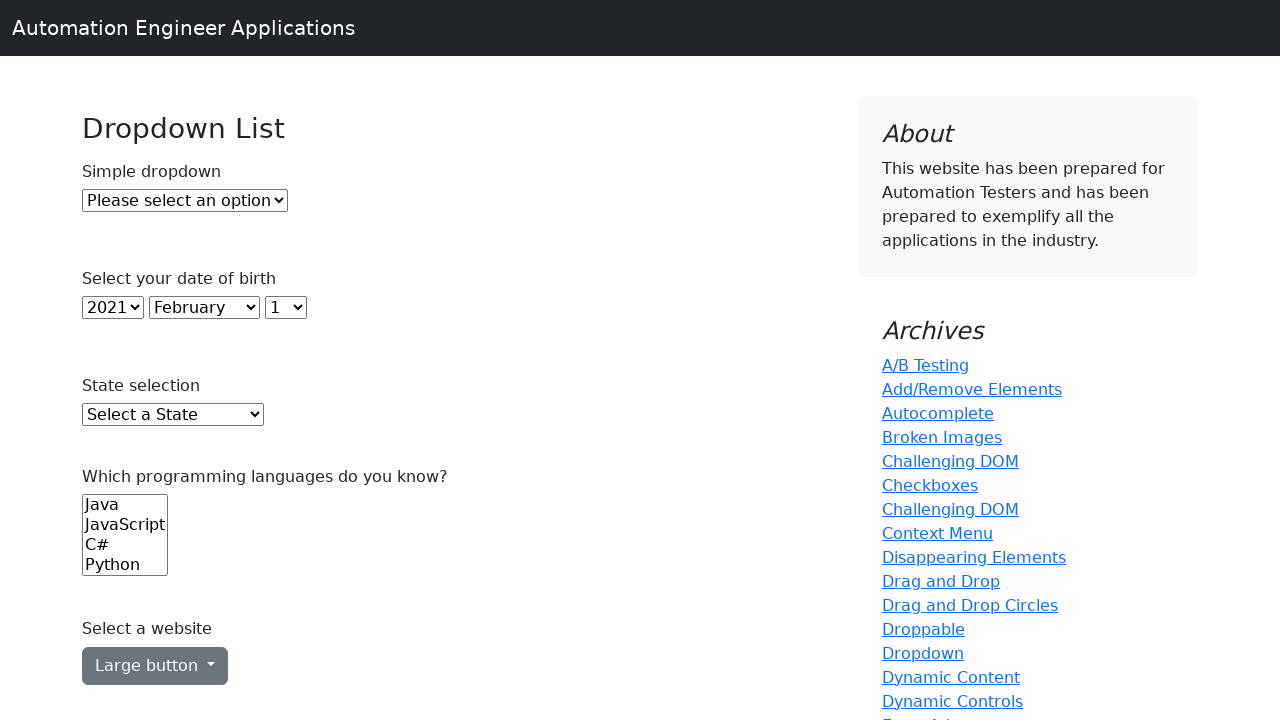

Selected month with value '4' from month dropdown on (//select)[3]
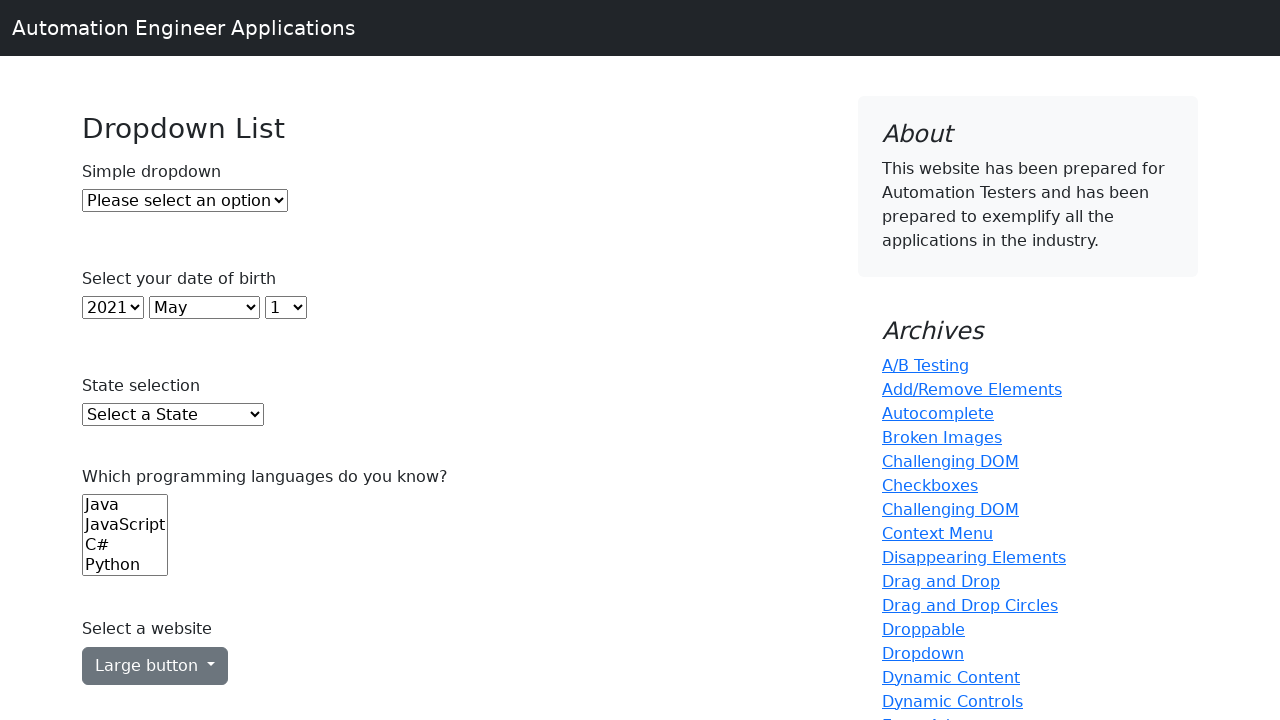

Selected day with visible text '15' from day dropdown on (//select)[4]
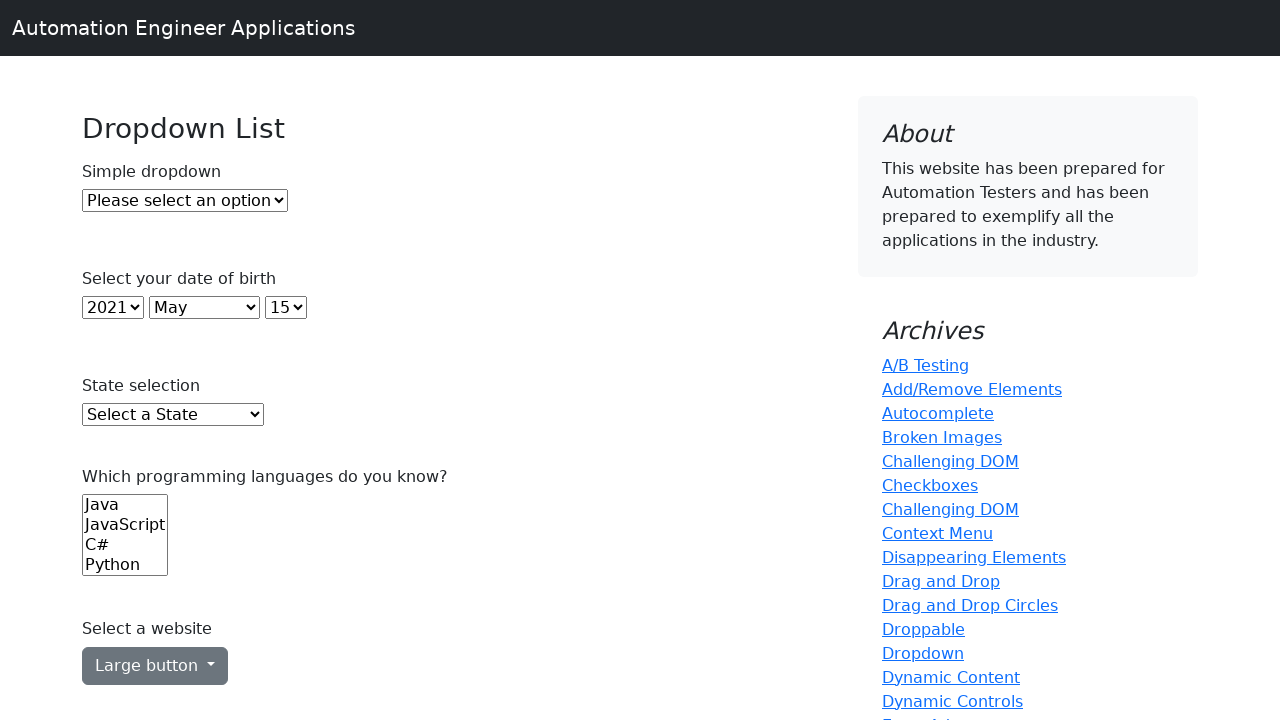

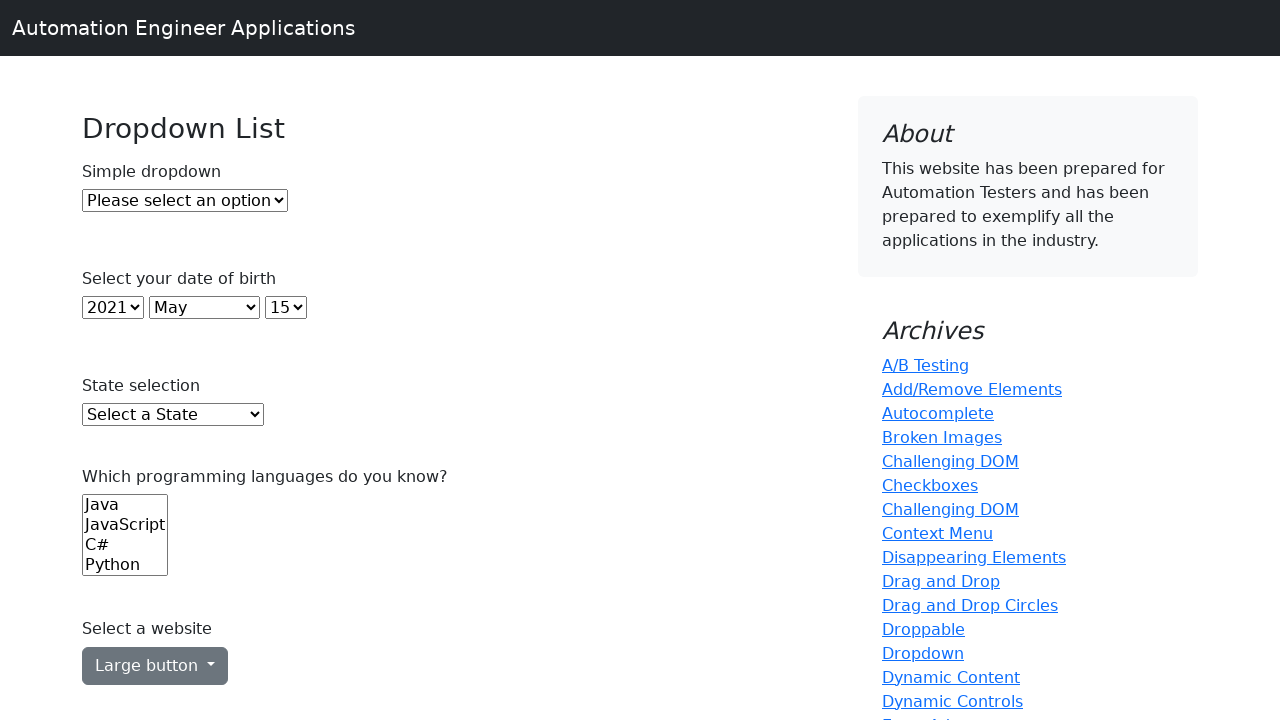